Tests window handling functionality by clicking a link that opens a new window and switching to it

Starting URL: https://the-internet.herokuapp.com/windows

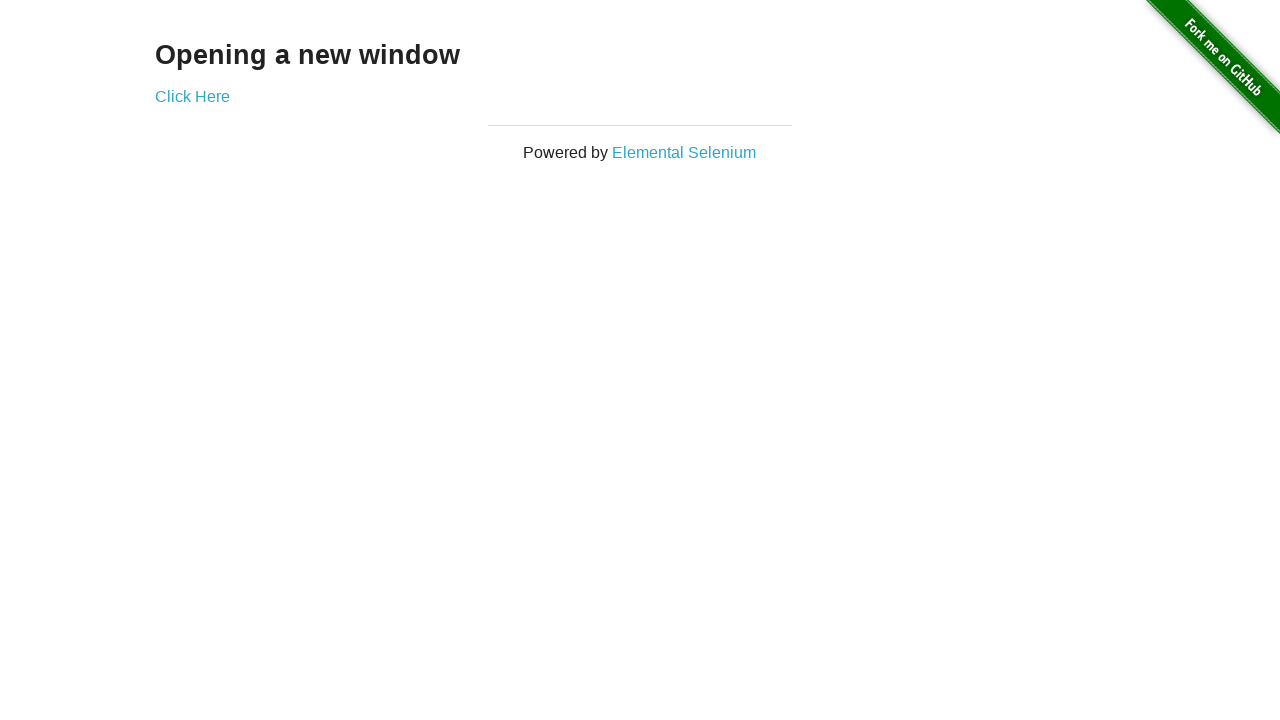

Clicked 'Click Here' link to open new window at (192, 96) on text=Click Here
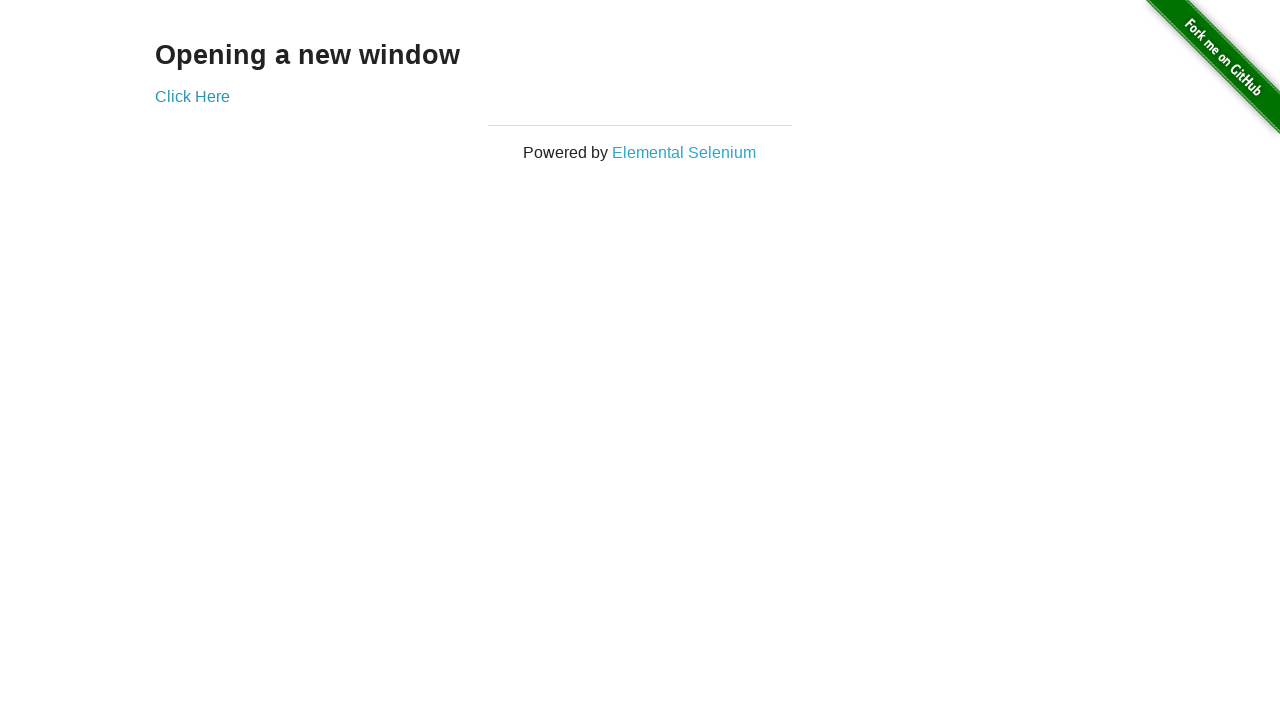

New window/tab opened and captured
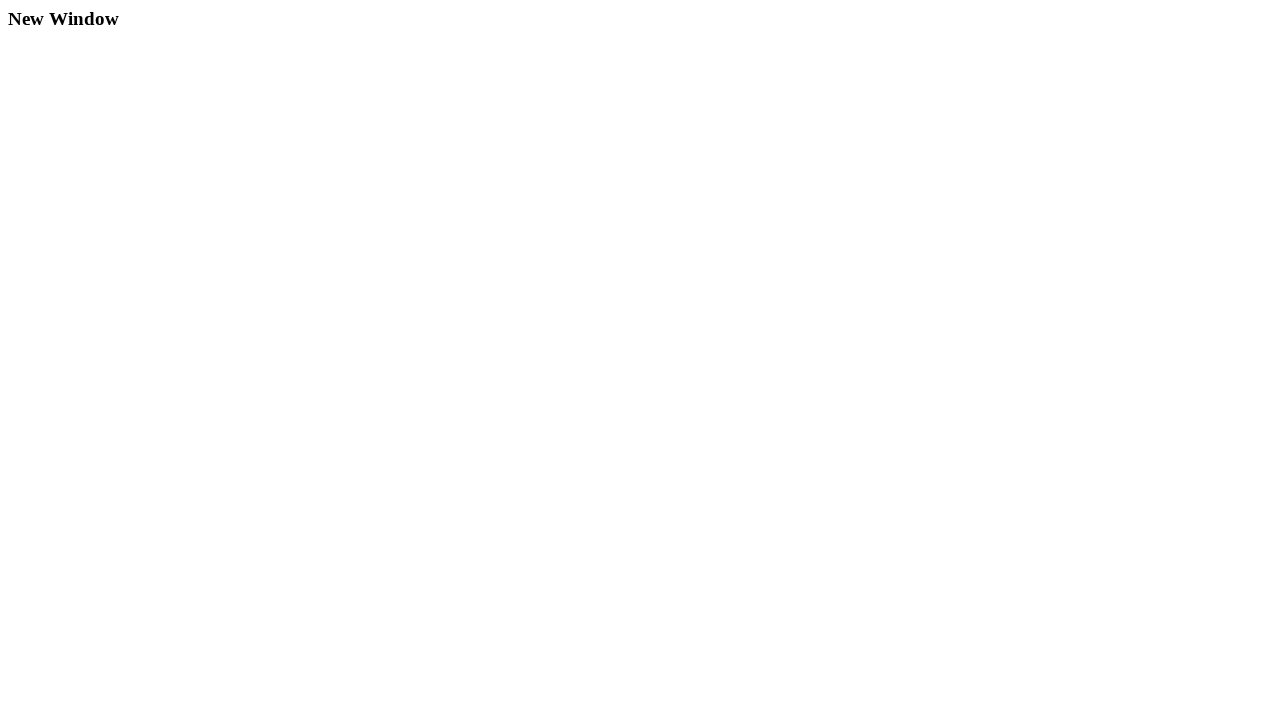

New page loaded completely
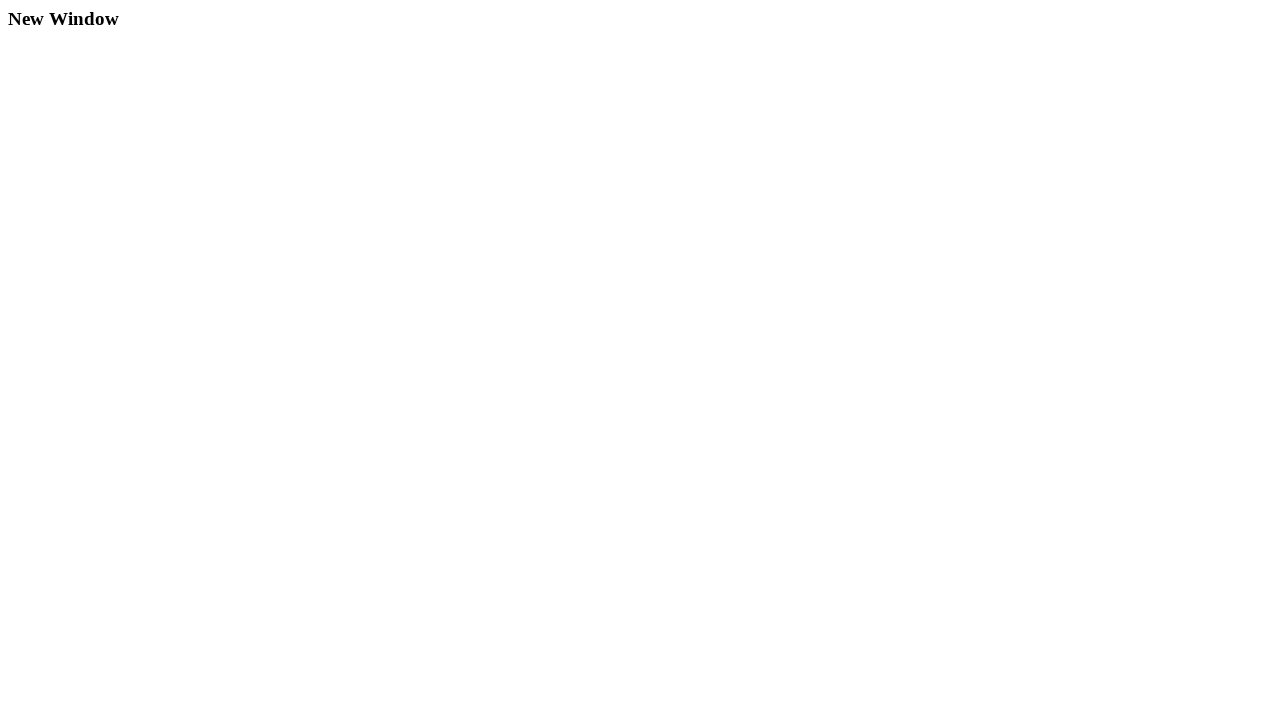

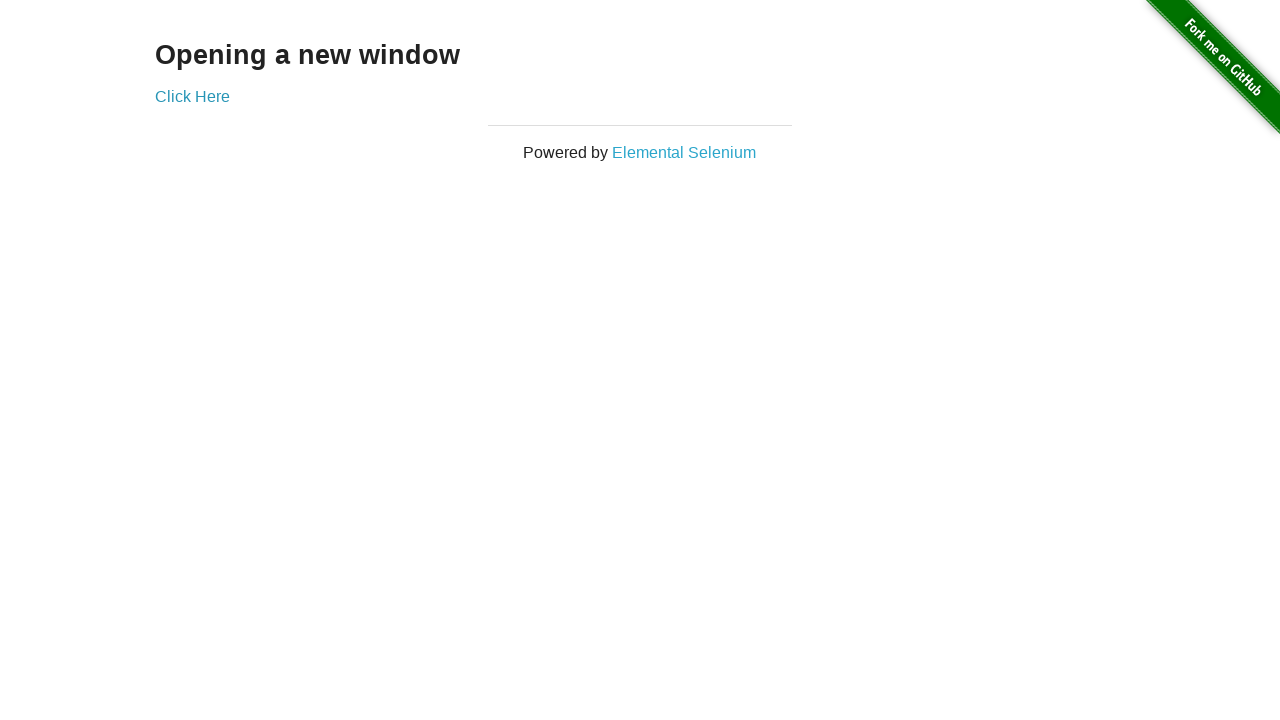